Tests the checkout flow by adding a product to cart and completing the order process

Starting URL: https://rahulshettyacademy.com/seleniumPractise/#/

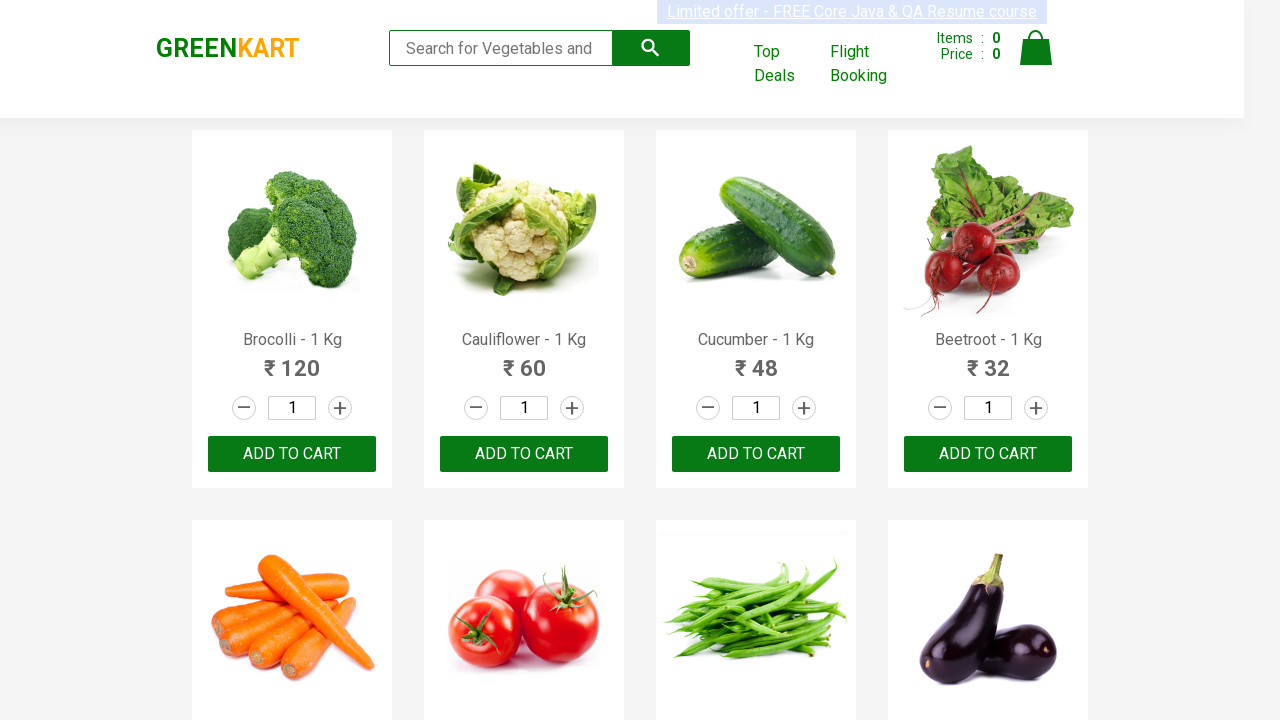

Clicked ADD TO CART button for the third product at (756, 454) on .product >> nth=2 >> internal:text="ADD TO CART"i
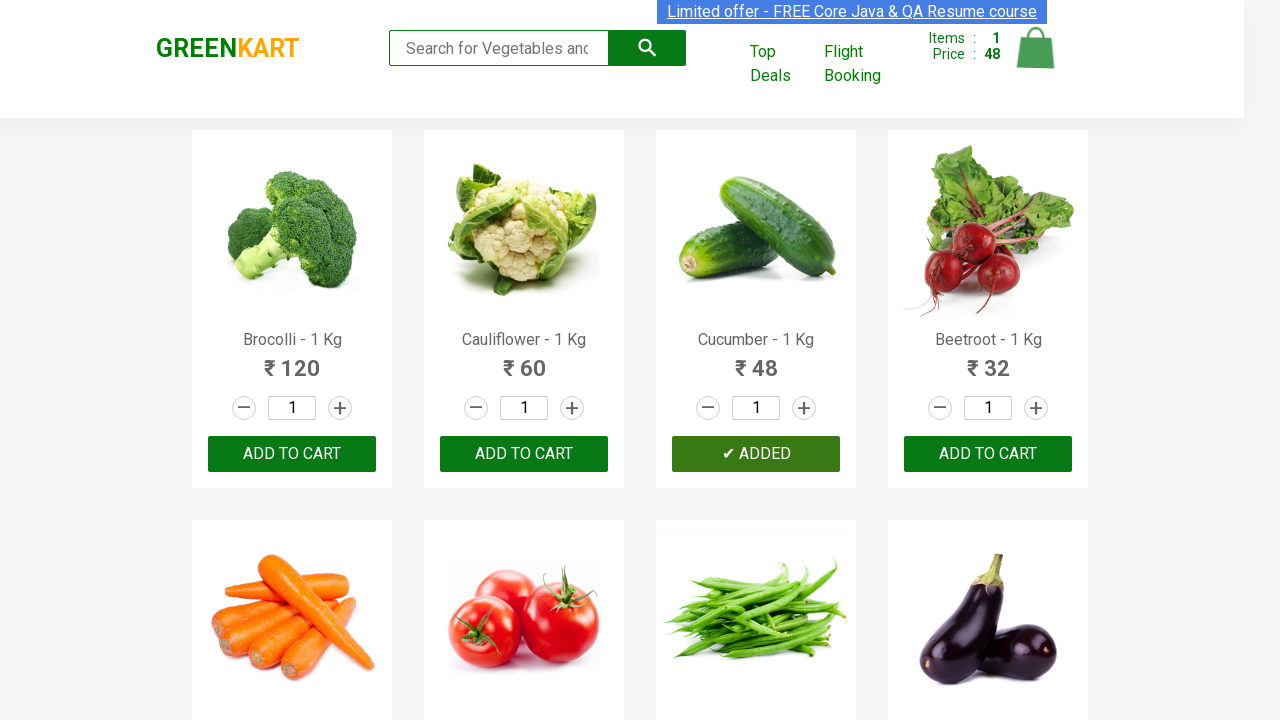

Clicked cart icon to view shopping cart at (1036, 48) on .cart-icon > img
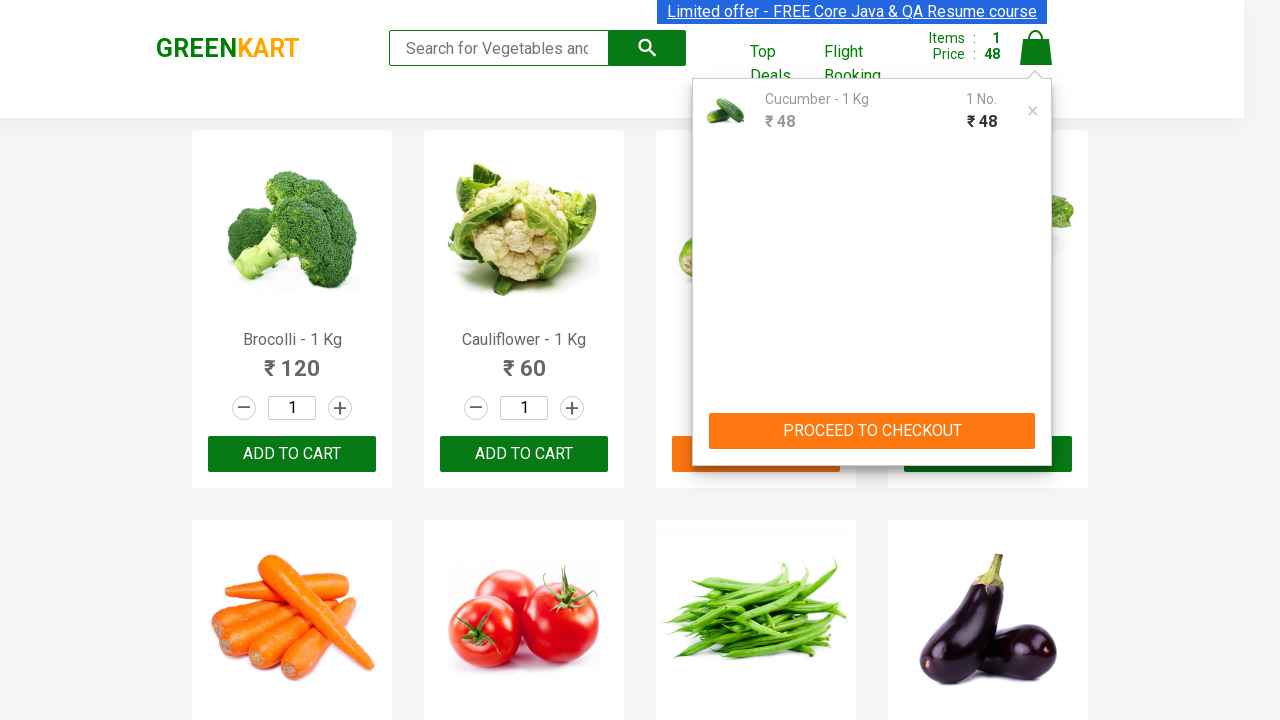

Clicked PROCEED TO CHECKOUT button at (872, 431) on internal:text="PROCEED TO CHECKOUT"i
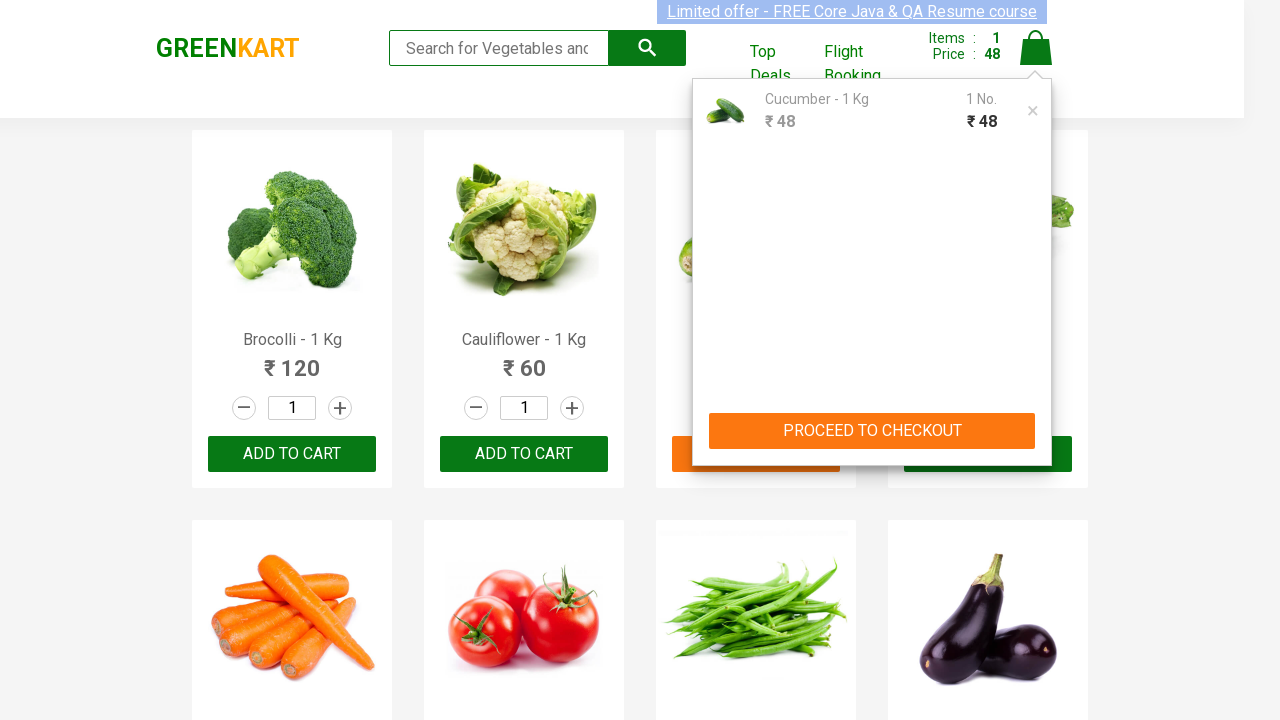

Clicked Place Order button at (1036, 420) on internal:text="Place Order"i
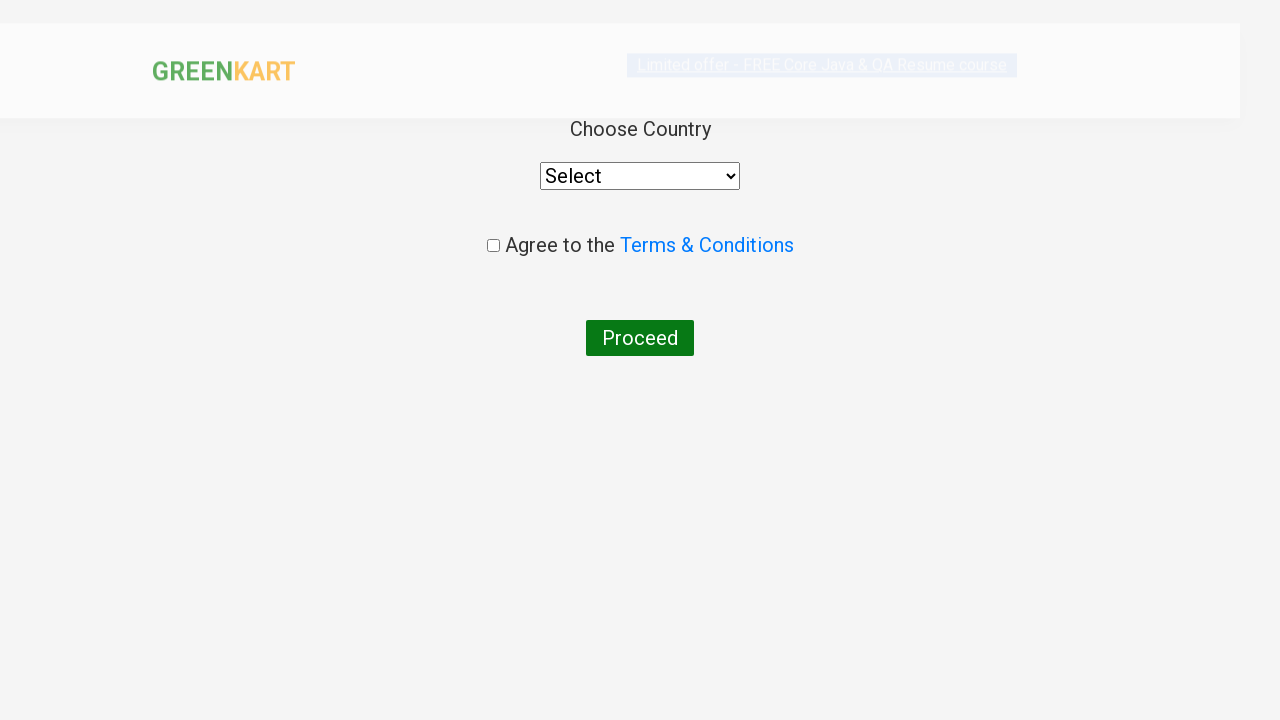

Checked the terms and conditions agreement checkbox at (493, 246) on .chkAgree
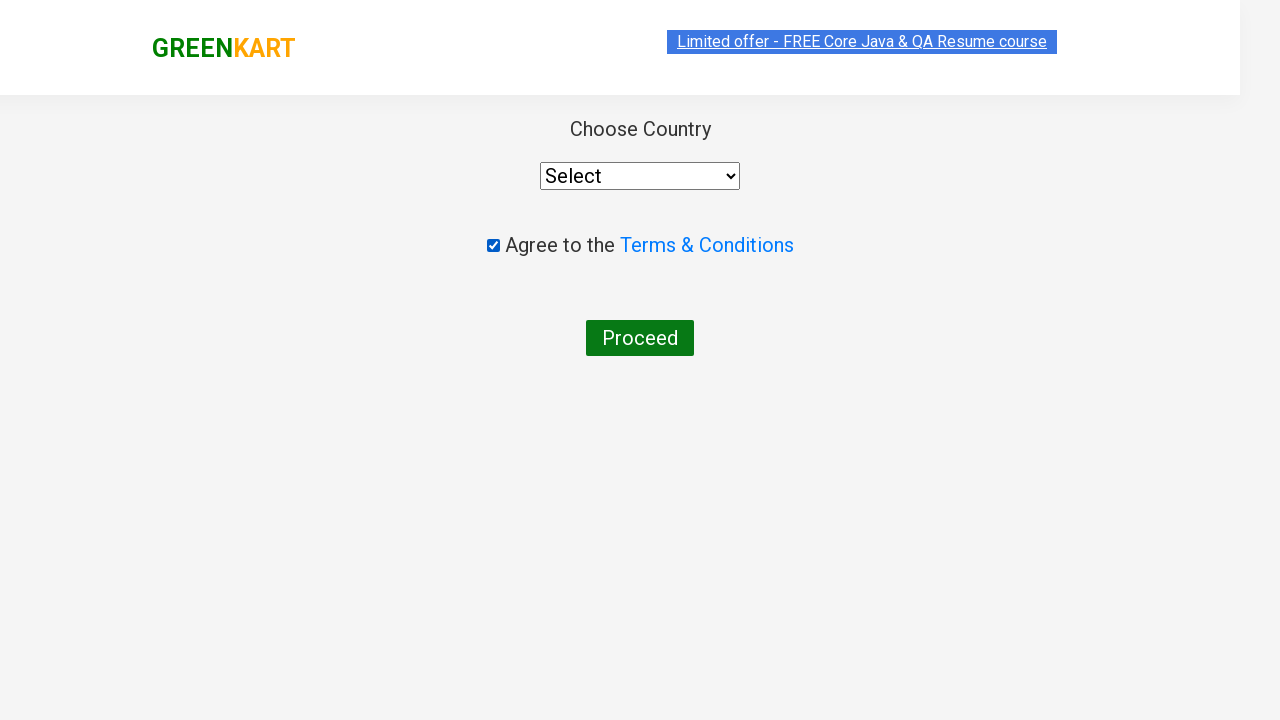

Selected 'India' from country dropdown on select
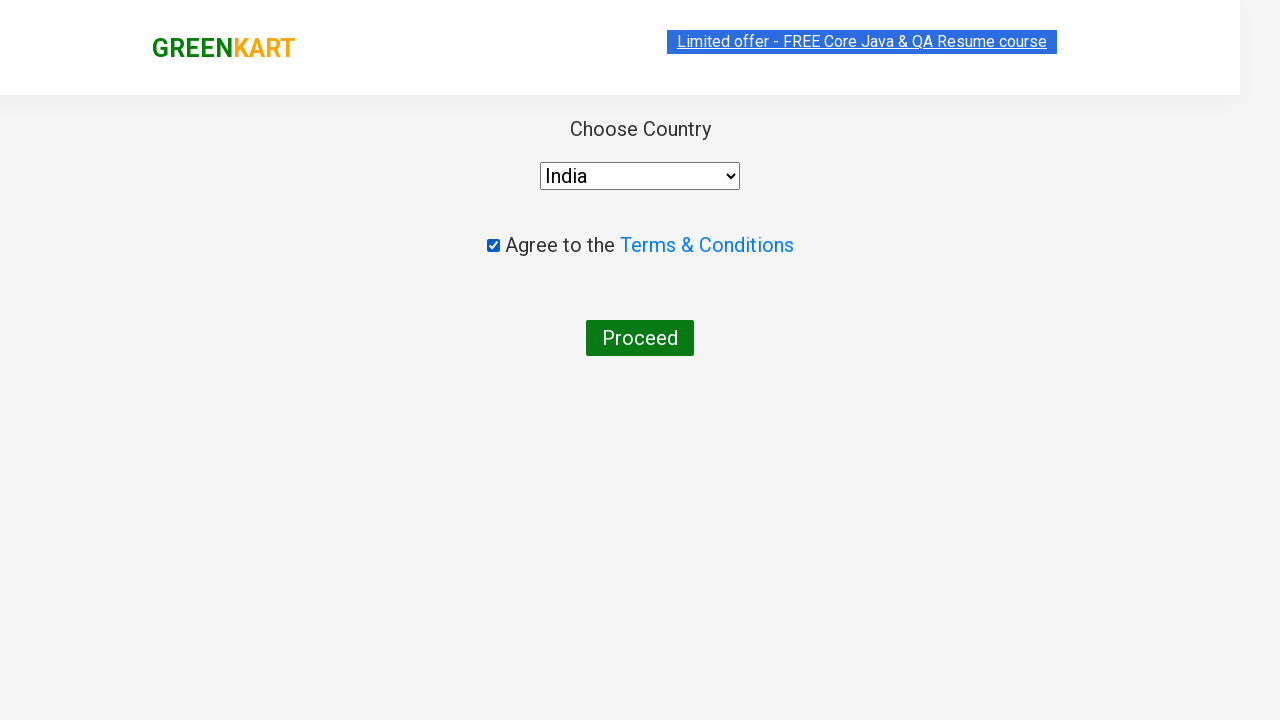

Clicked Proceed button to complete the order at (640, 338) on internal:text="Proceed"i
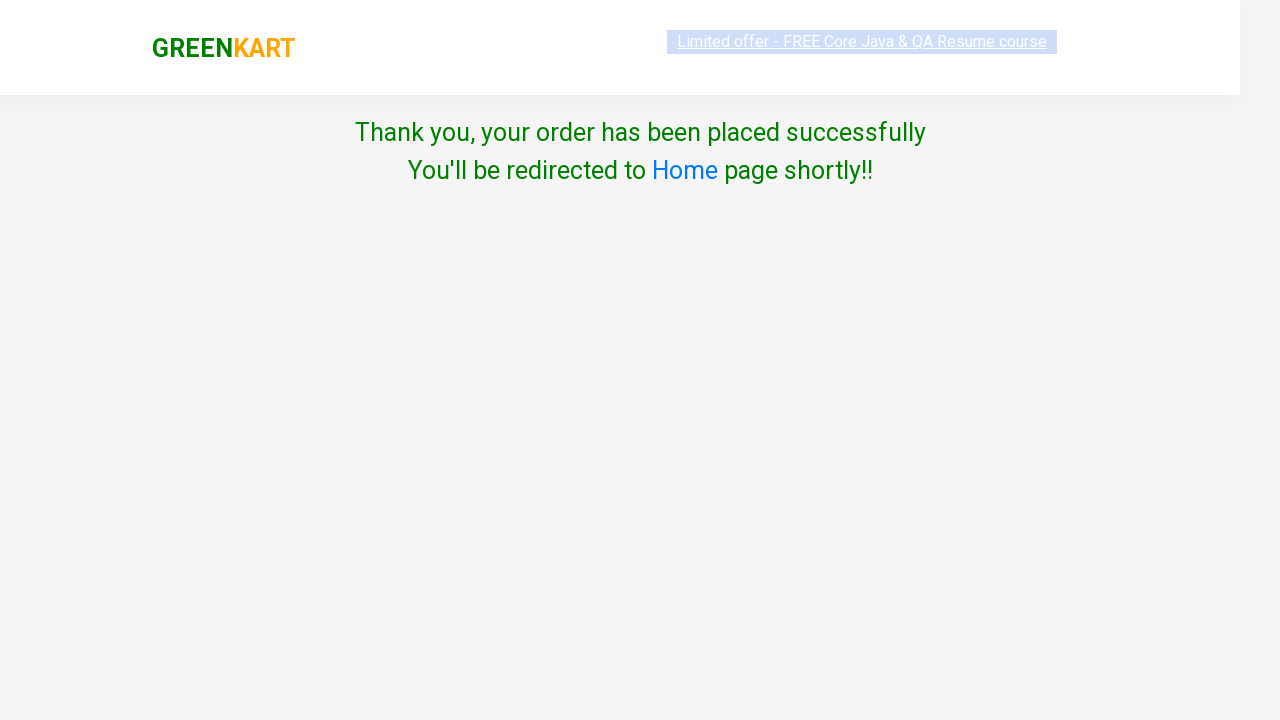

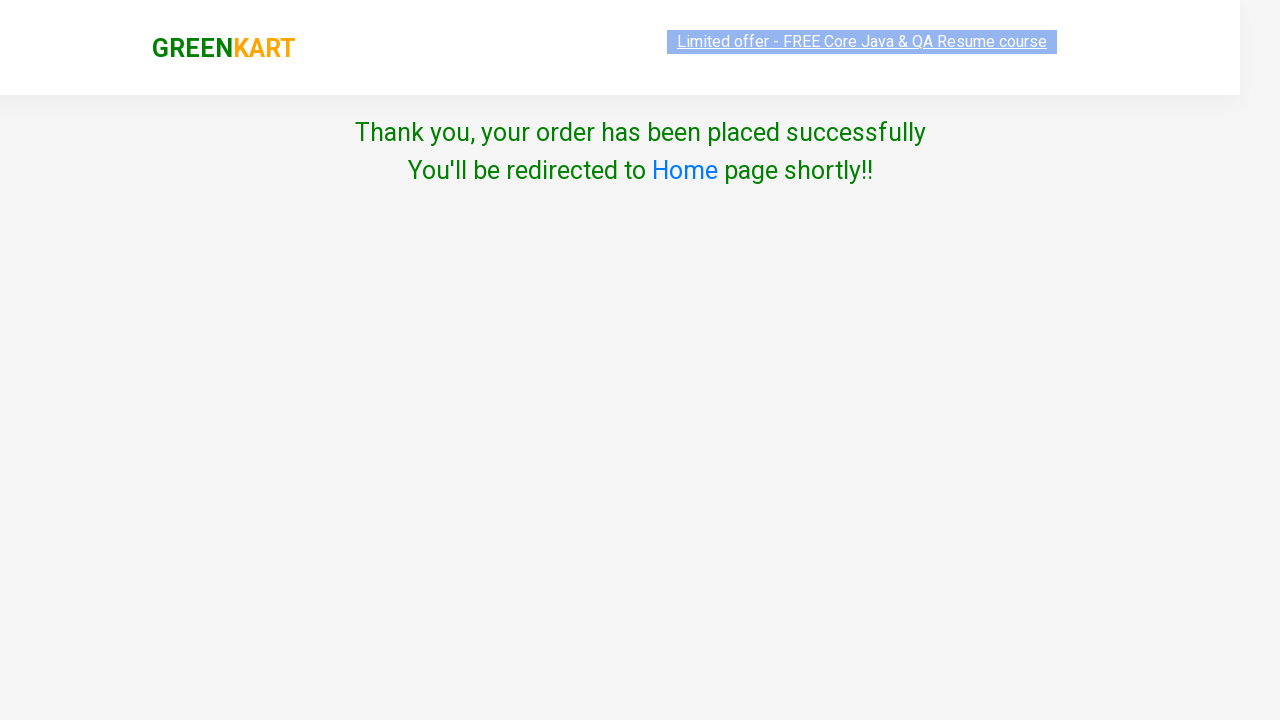